A more robust version of the multiple windows test that explicitly tracks window handles, clicks a link to open a new window, and verifies titles of both windows.

Starting URL: https://the-internet.herokuapp.com/windows

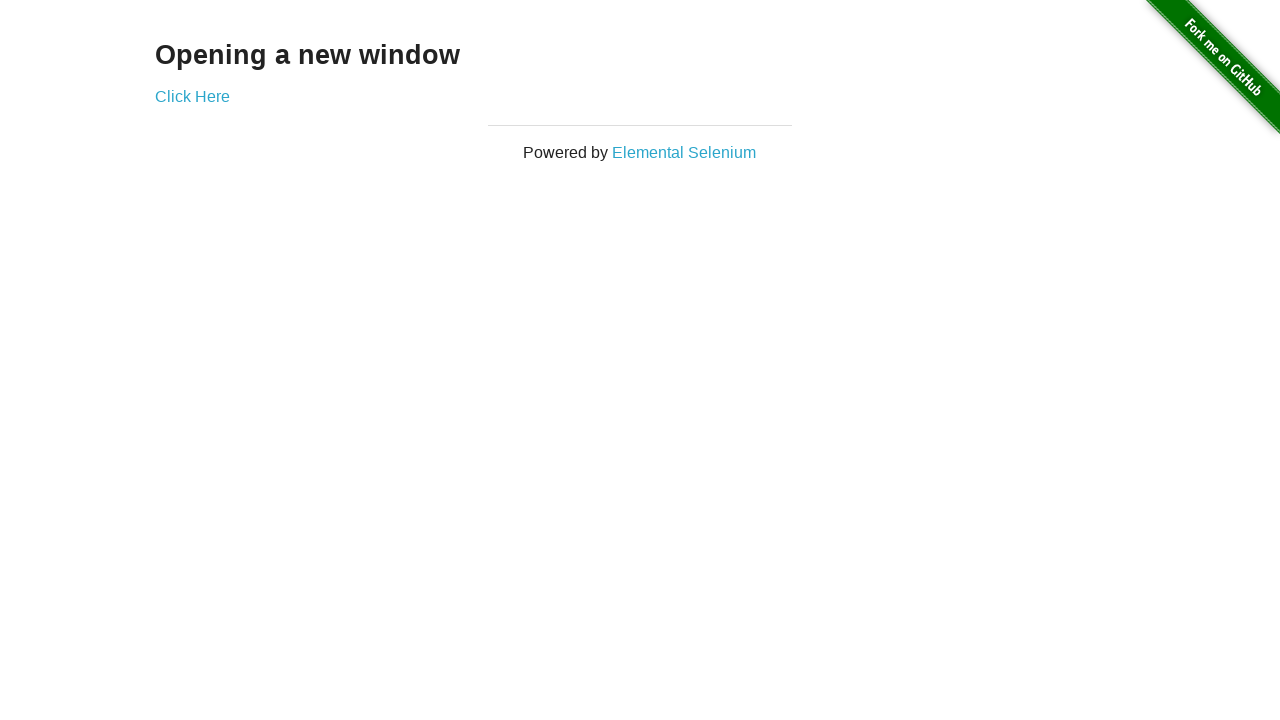

Stored reference to the first page
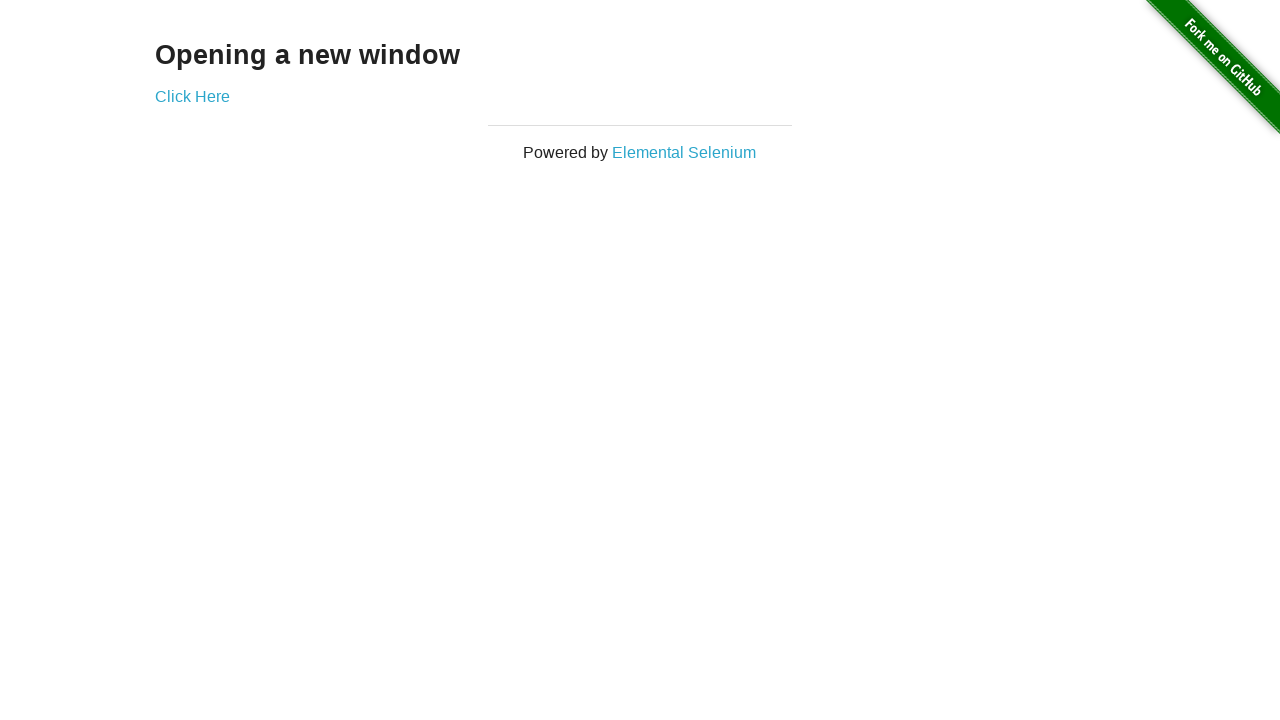

Clicked link to open a new window at (192, 96) on .example a
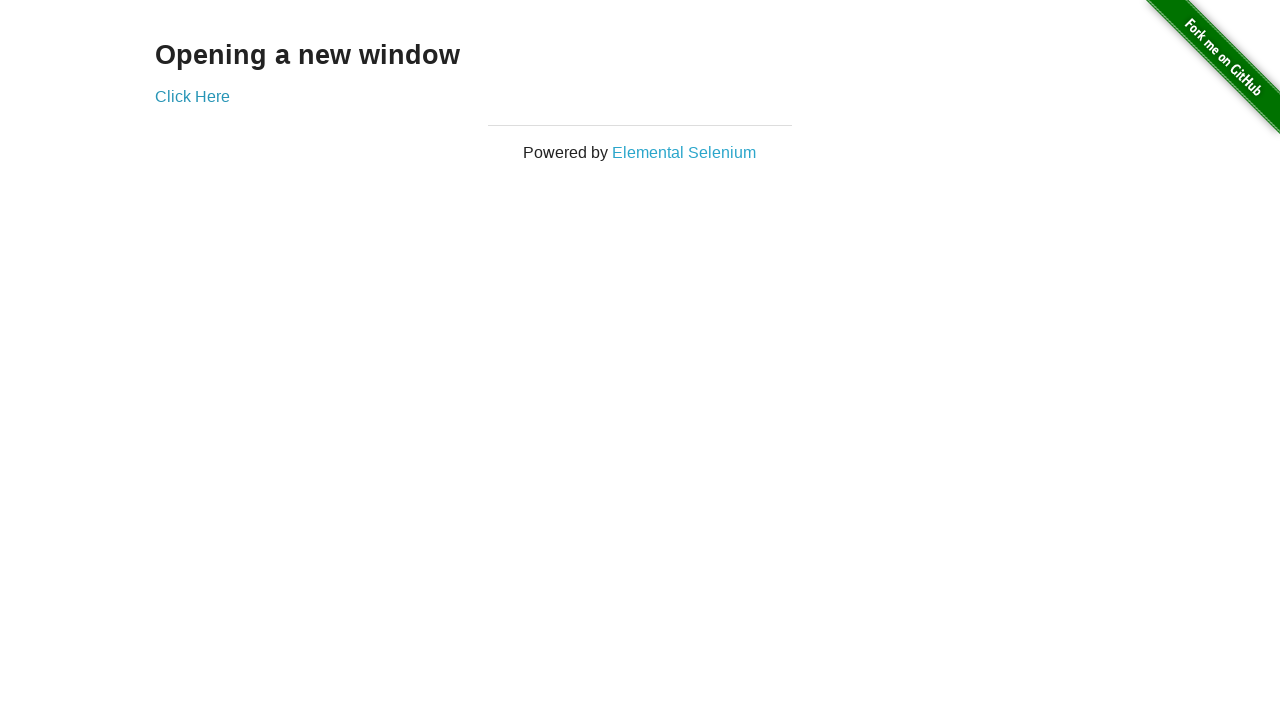

Retrieved the new page handle
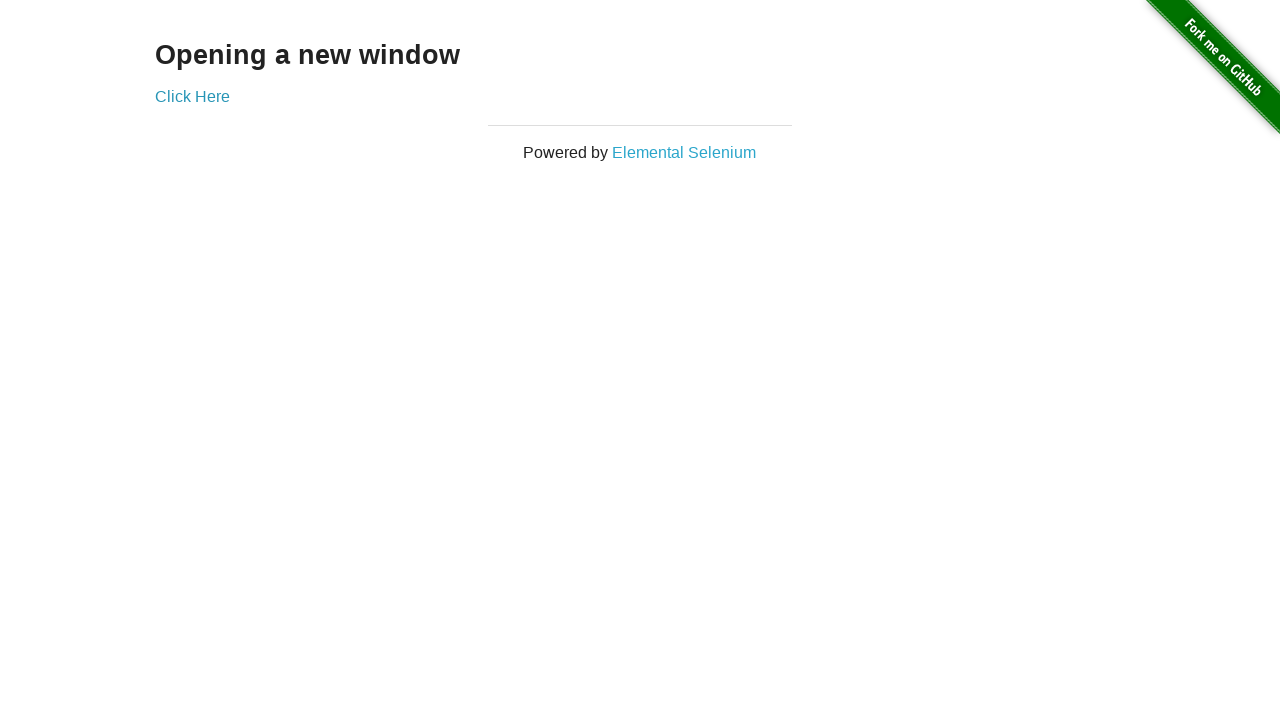

New page finished loading
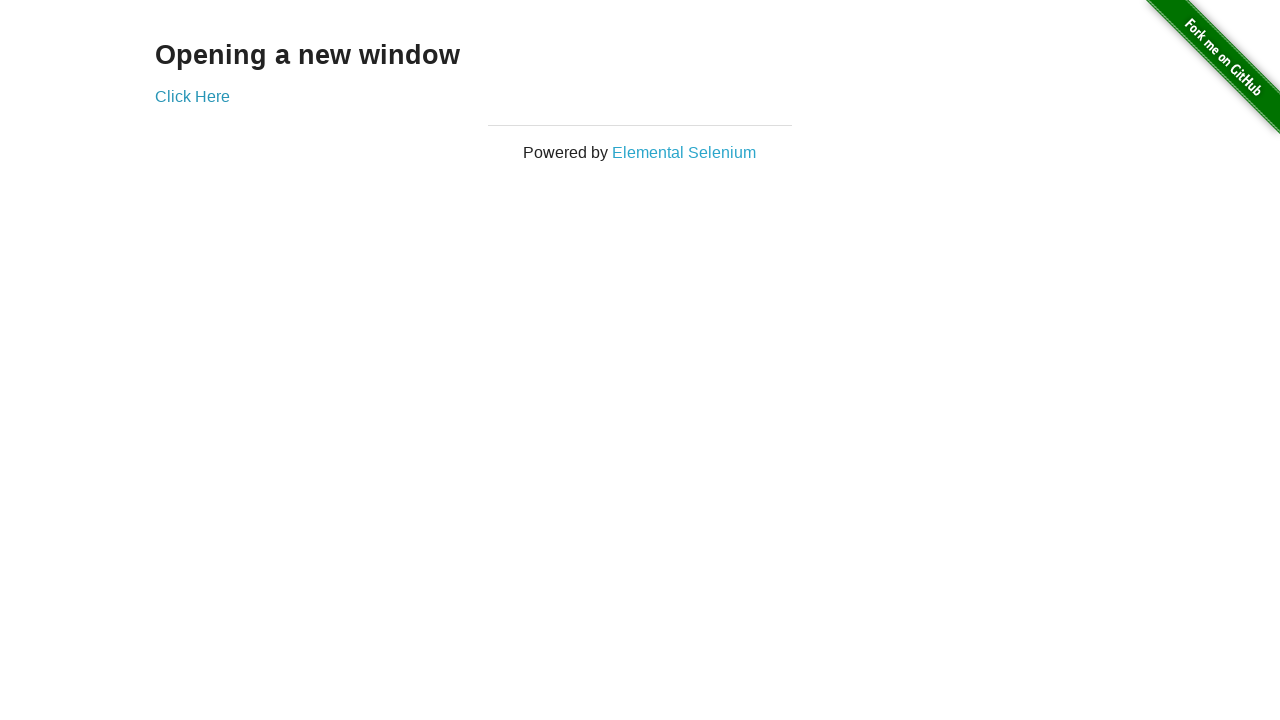

Verified first page title is 'The Internet'
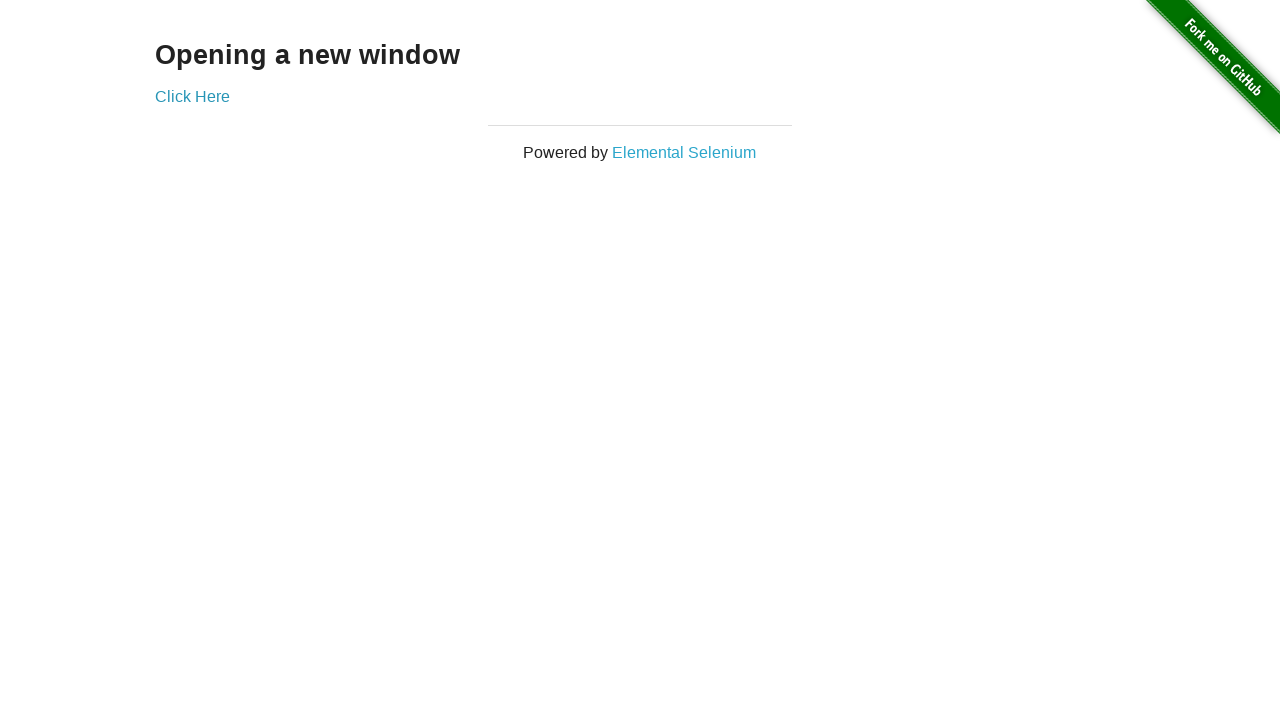

Verified new window title is 'New Window'
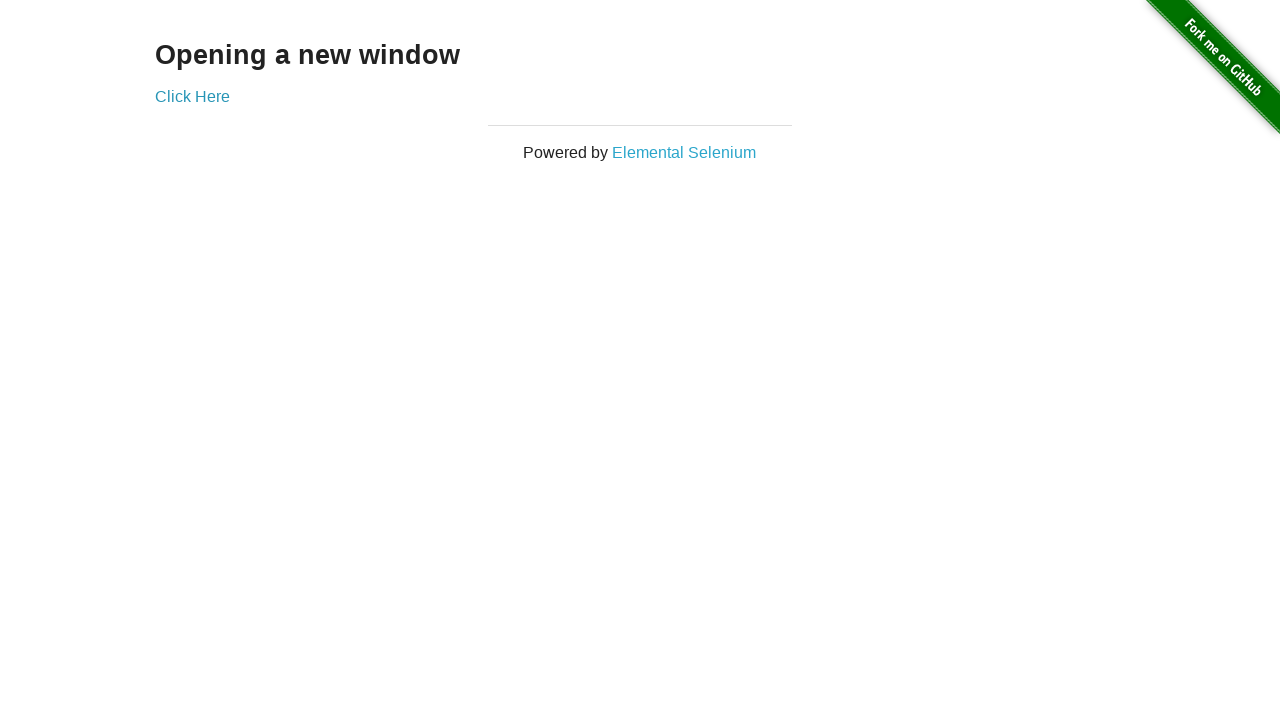

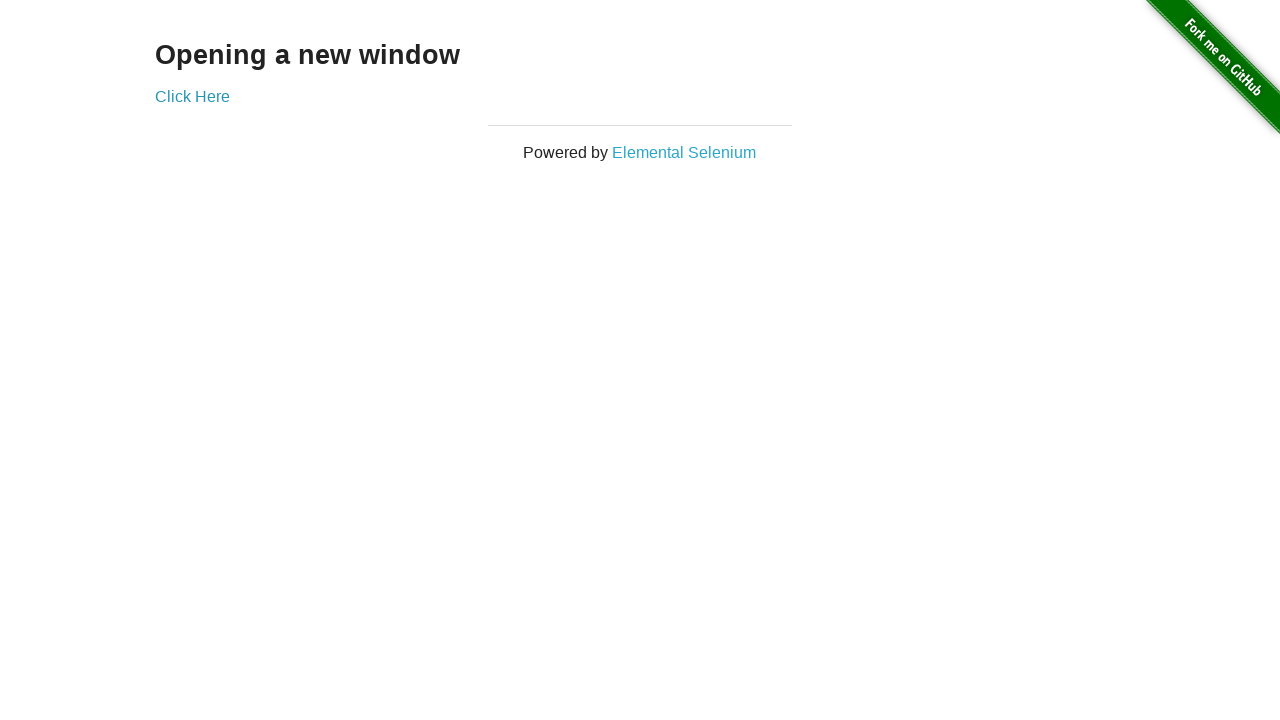